Tests drag and drop functionality by dragging a "Drag me" element and dropping it onto a "Drop here" target, then verifies the text changes to "Dropped!"

Starting URL: https://demoqa.com/droppable

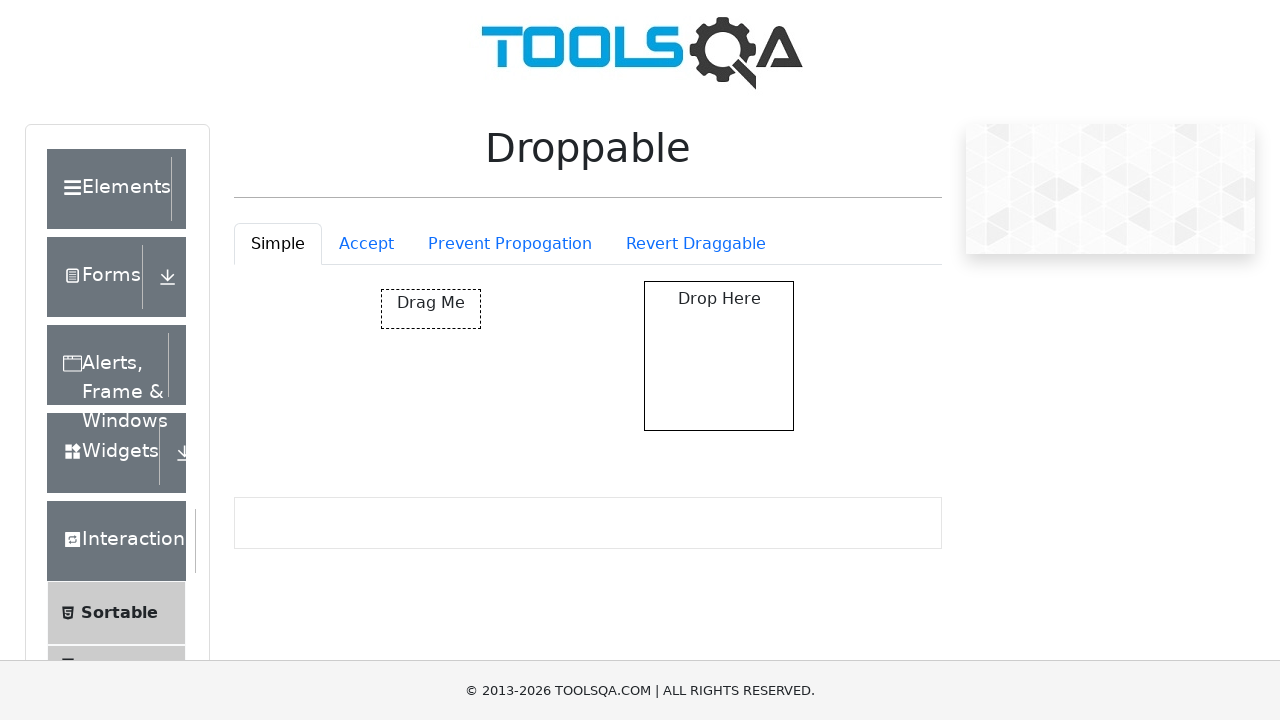

Located the 'Drag me' element
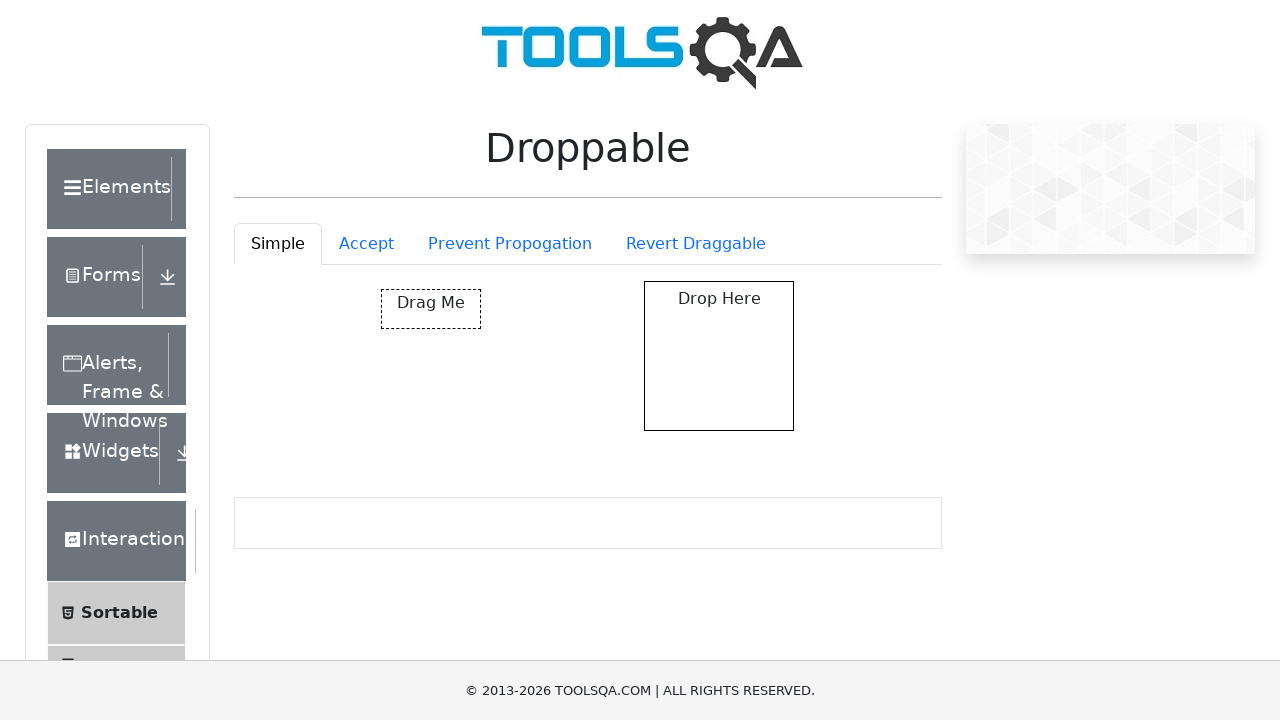

Located the 'Drop here' target element
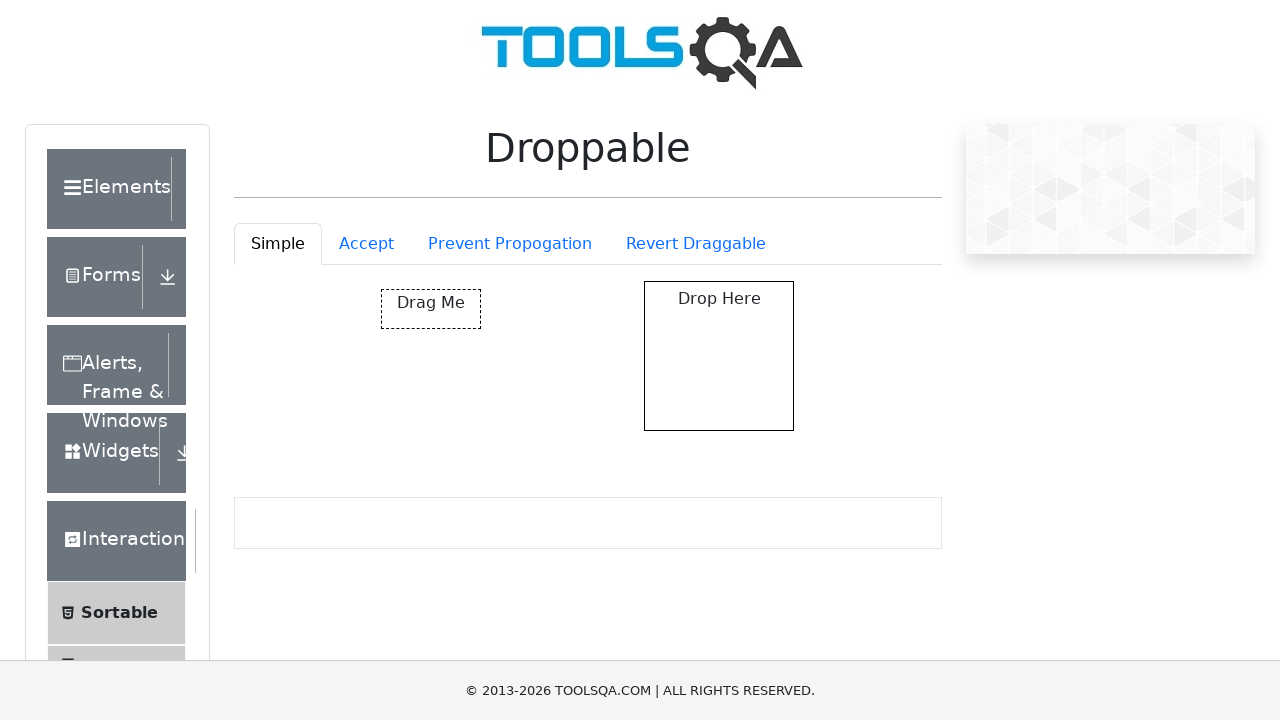

Dragged 'Drag me' element and dropped it onto 'Drop here' target at (719, 356)
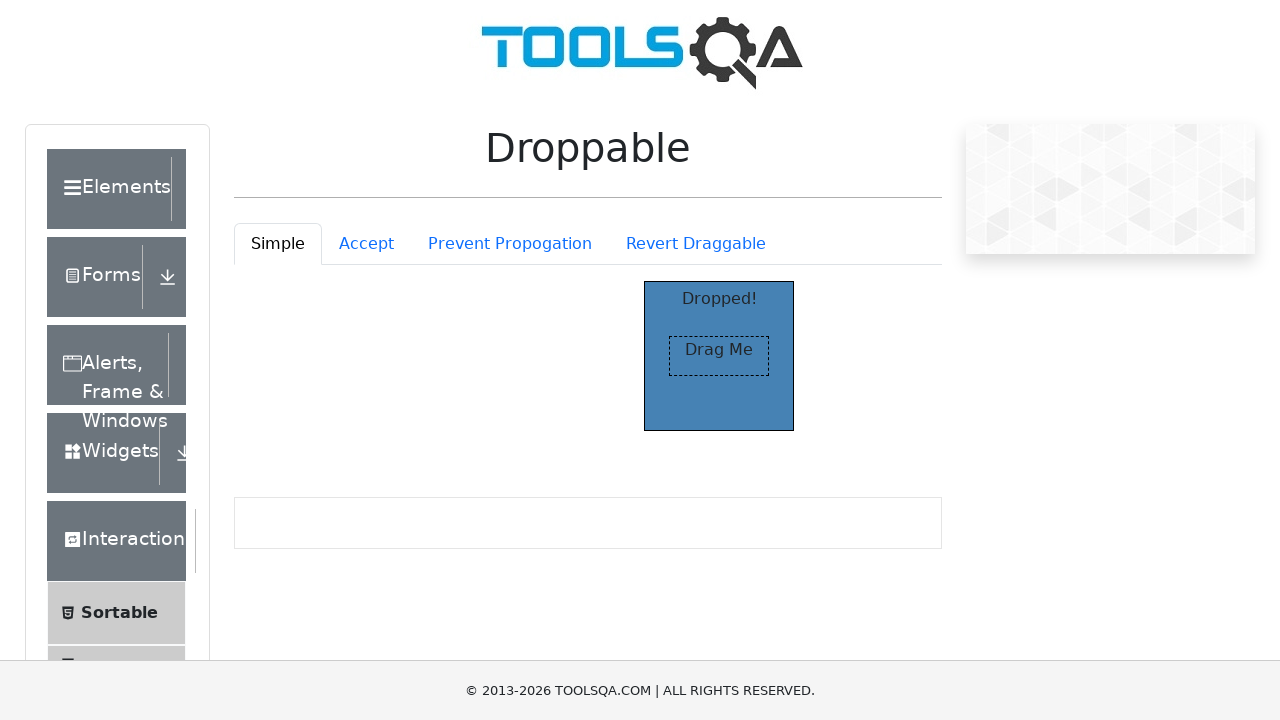

Verified that the text changed to 'Dropped!' after drop
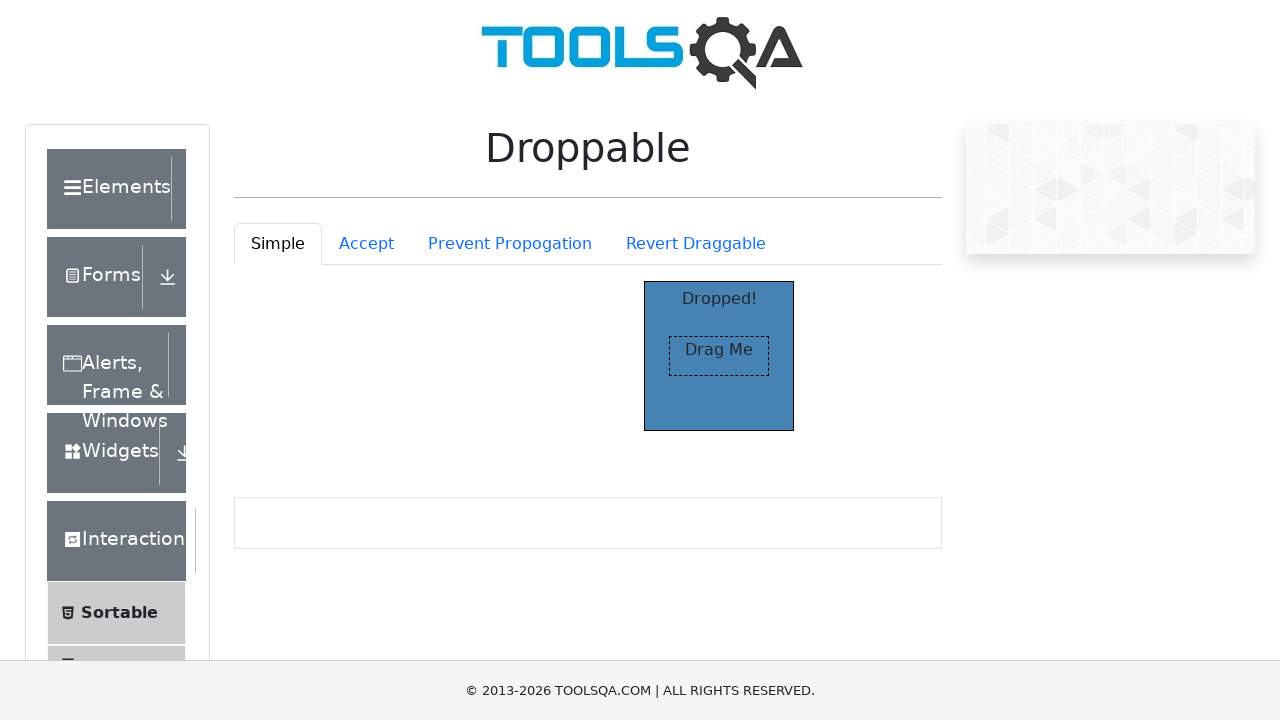

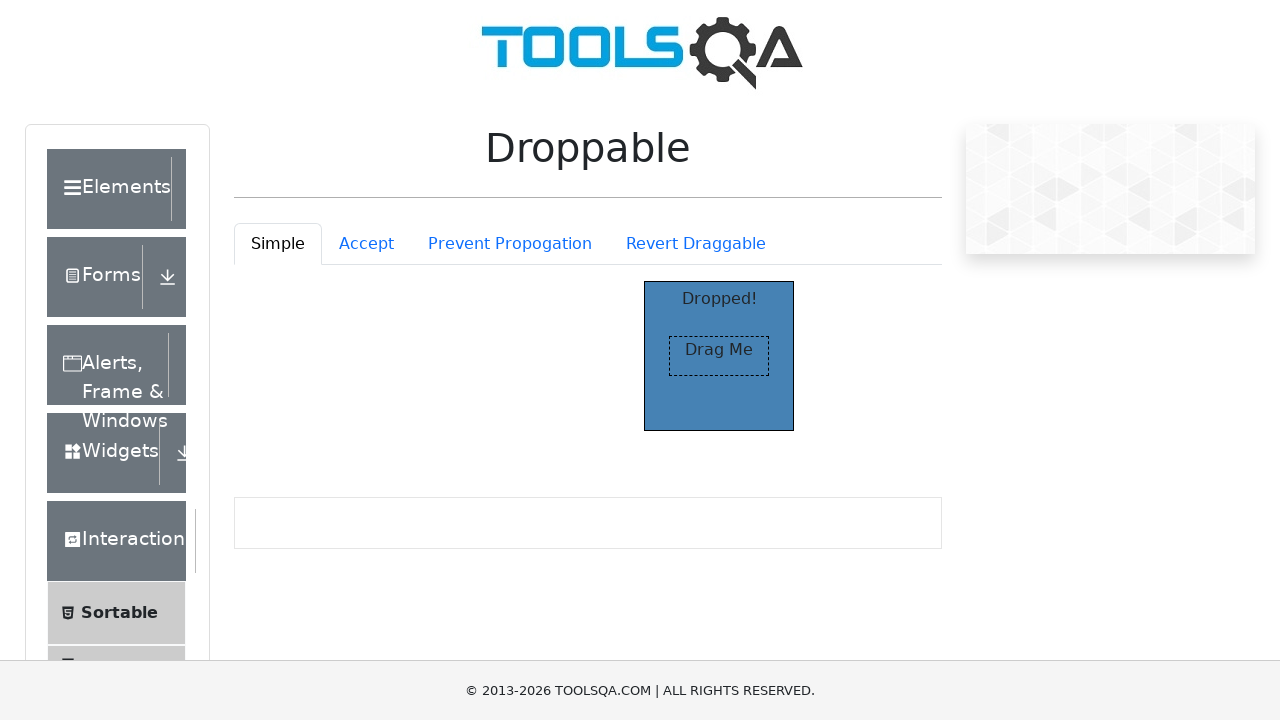